Tests iframe handling by navigating to a frames demo page, scrolling down, switching to an iframe, and verifying the content inside the iframe is accessible.

Starting URL: https://demoqa.com/frames

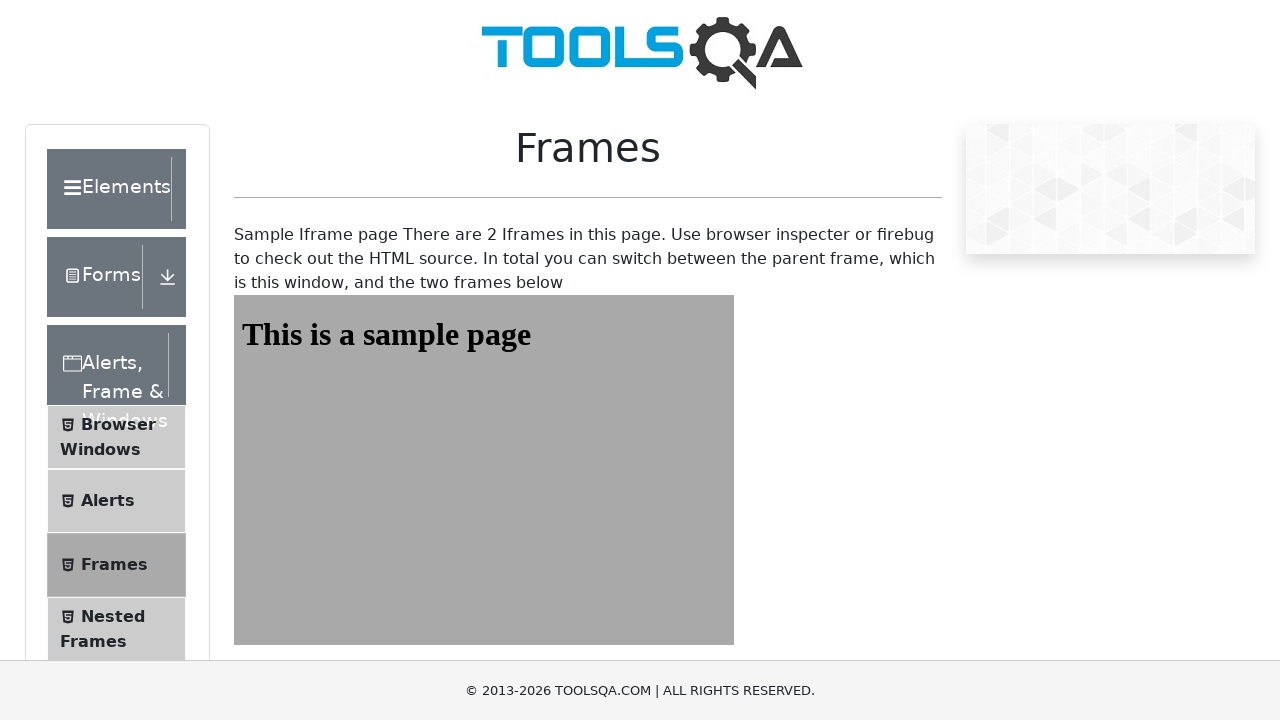

Navigated to frames demo page at https://demoqa.com/frames
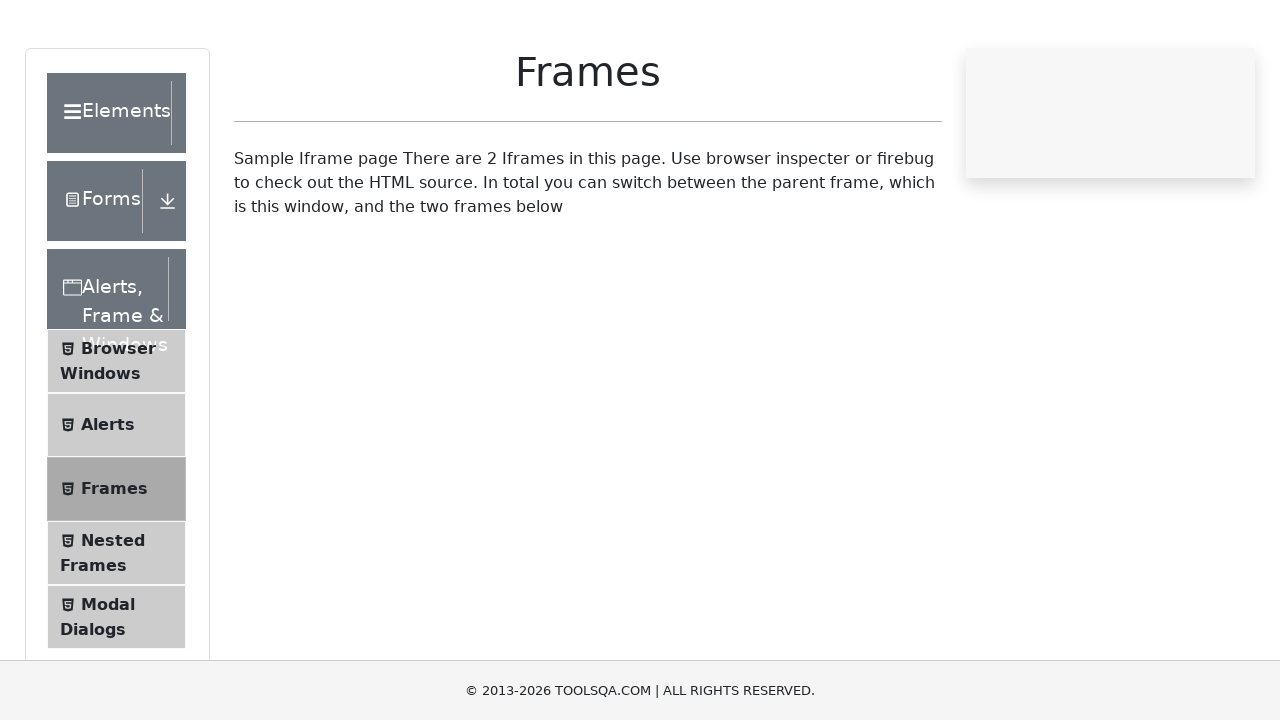

Scrolled down the page by 400 pixels to view iframe content
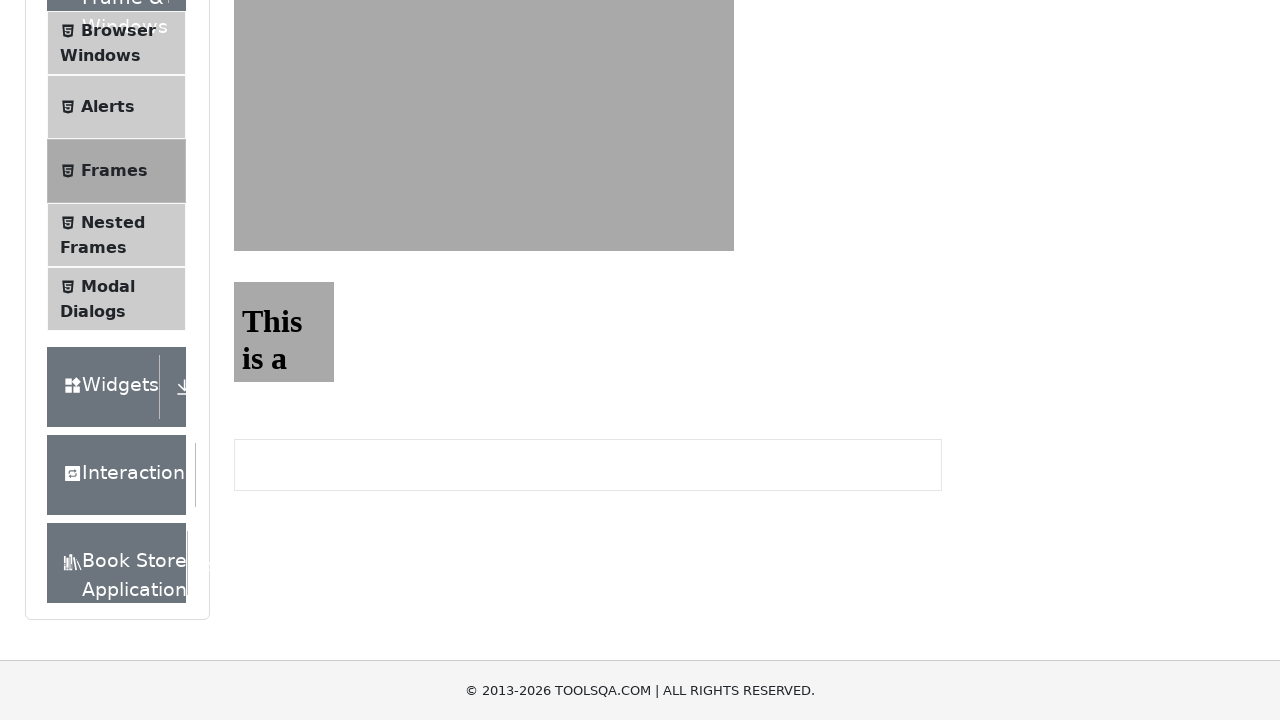

Located iframe with id 'frame2'
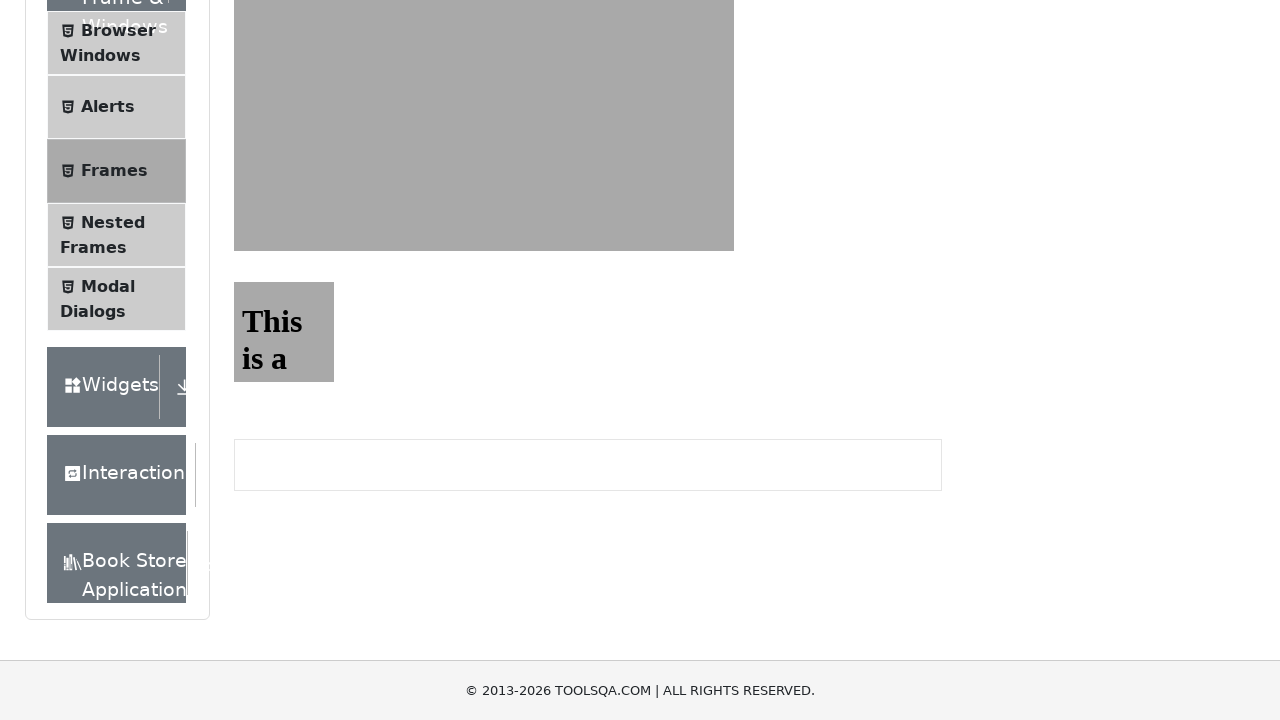

Located h1#sampleHeading element inside iframe
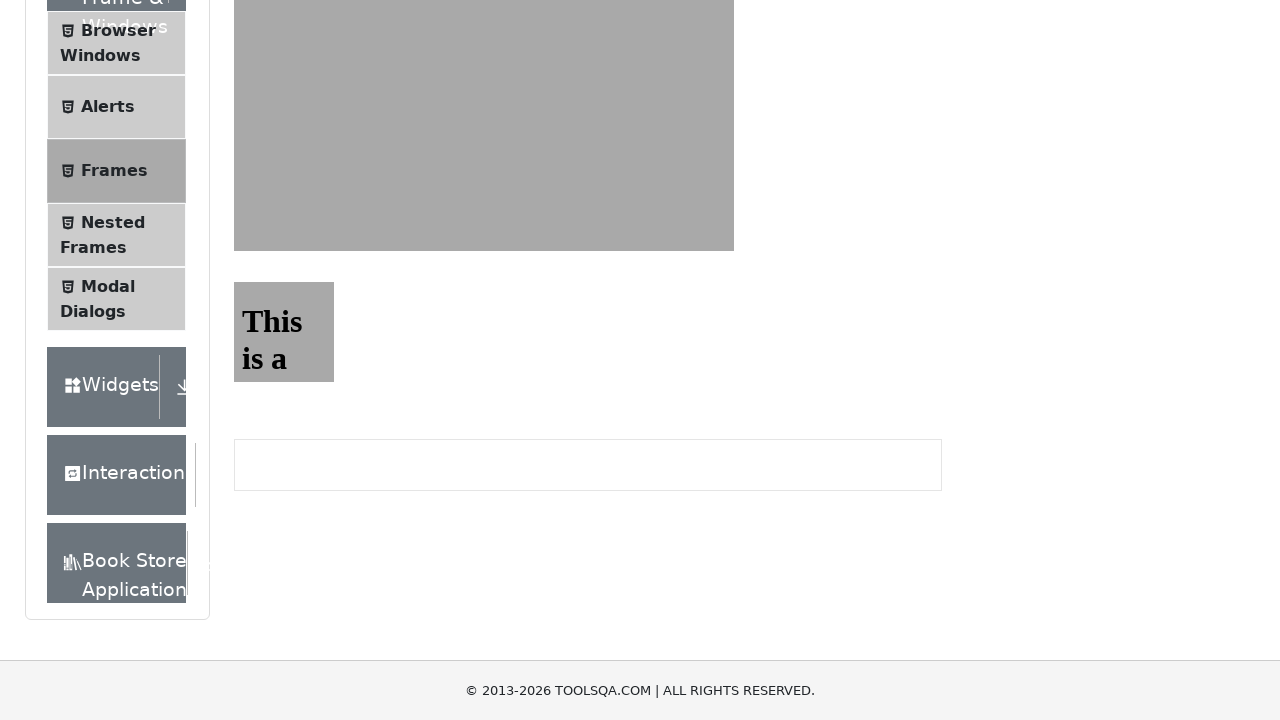

Waited for h1#sampleHeading element to be visible in iframe
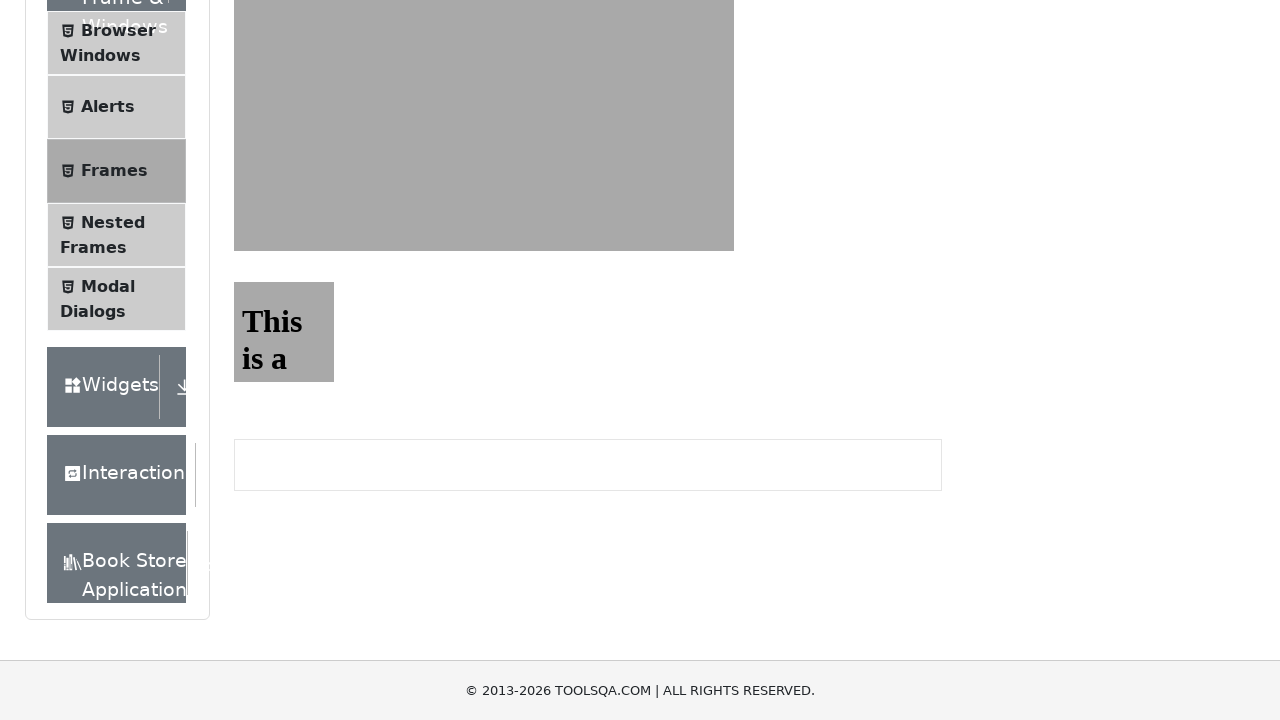

Retrieved text content from iframe heading: 'This is a sample page'
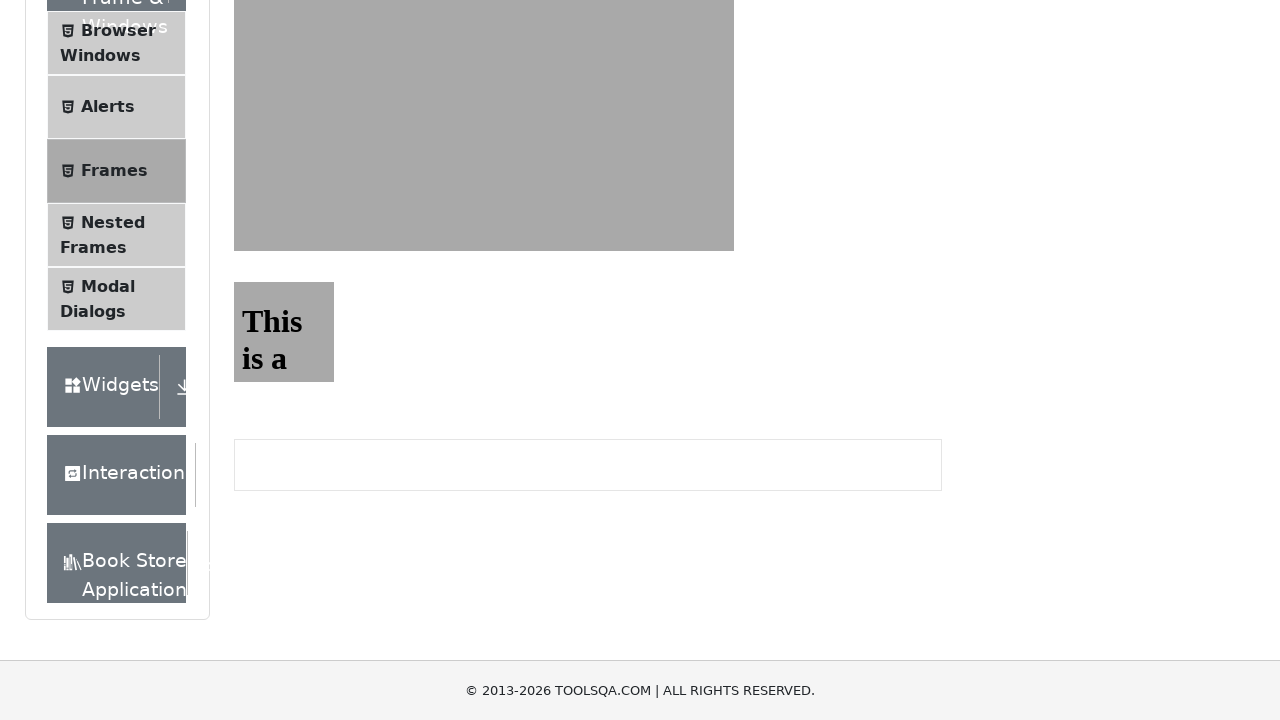

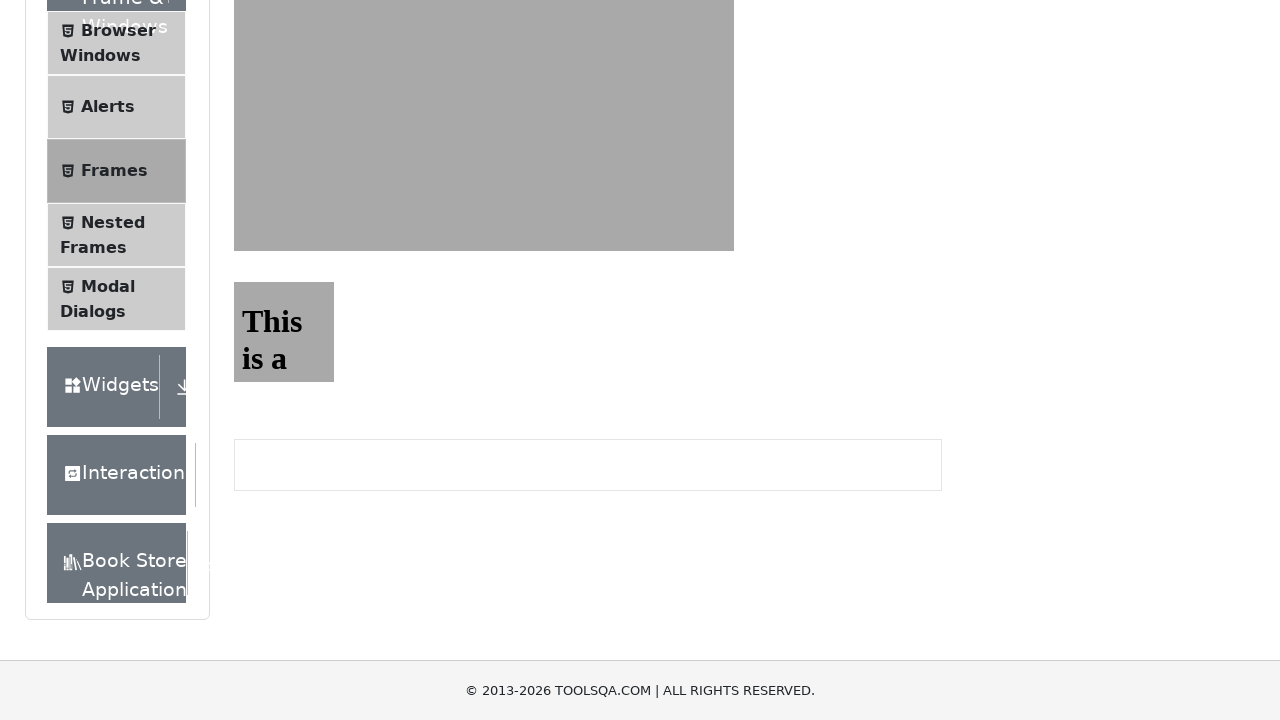